Tests window switching functionality by clicking a button that opens a new tab, switching between windows, and returning to the original window

Starting URL: https://formy-project.herokuapp.com/switch-window

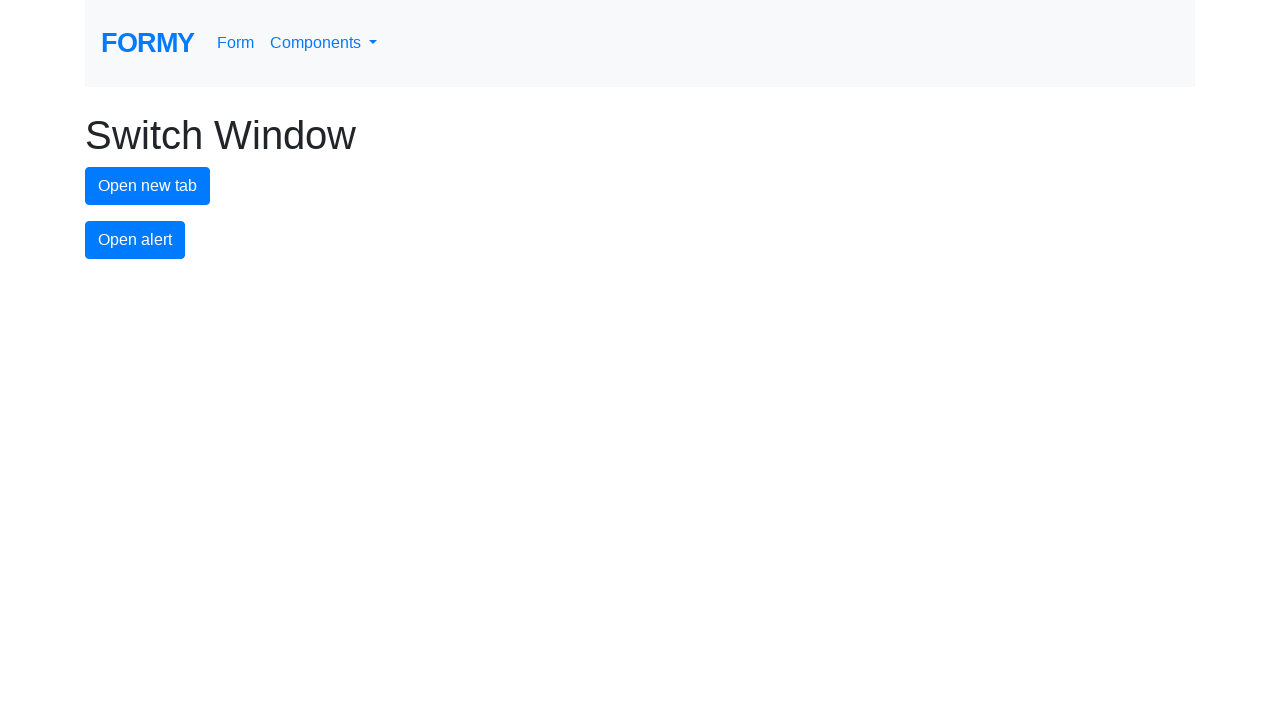

Clicked button to open new tab at (148, 186) on #new-tab-button
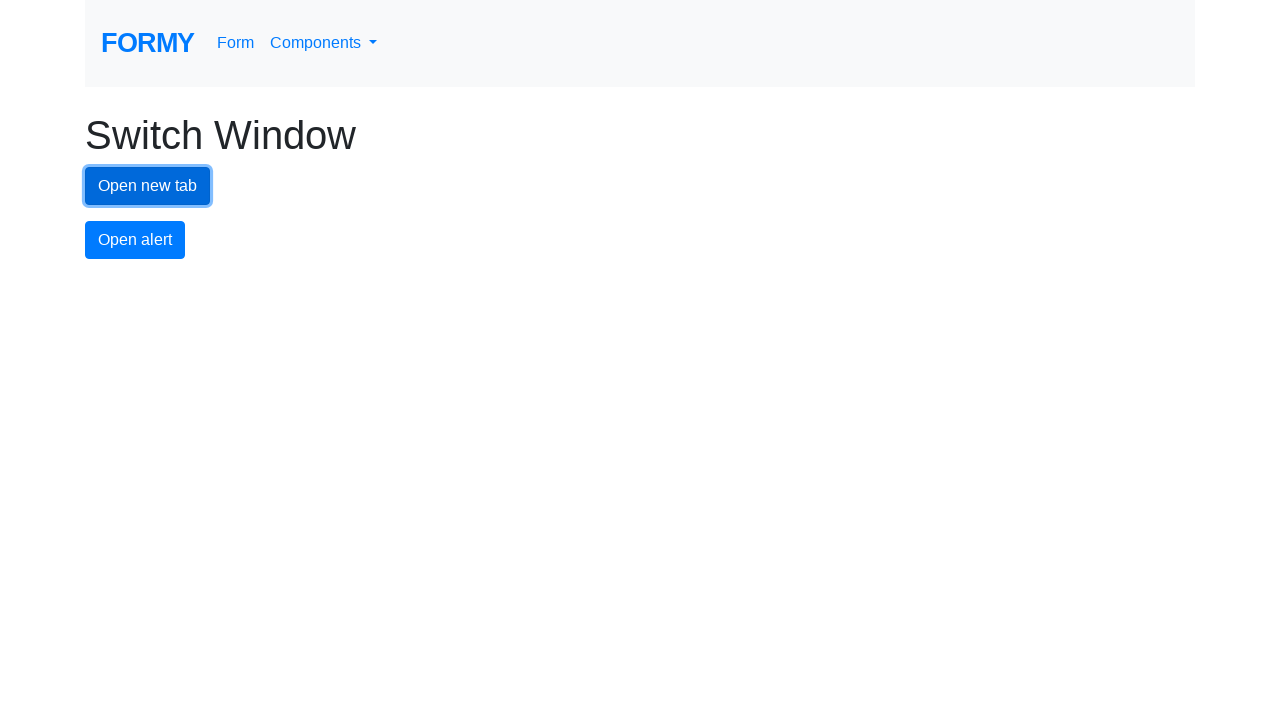

Waited for new tab/window to open
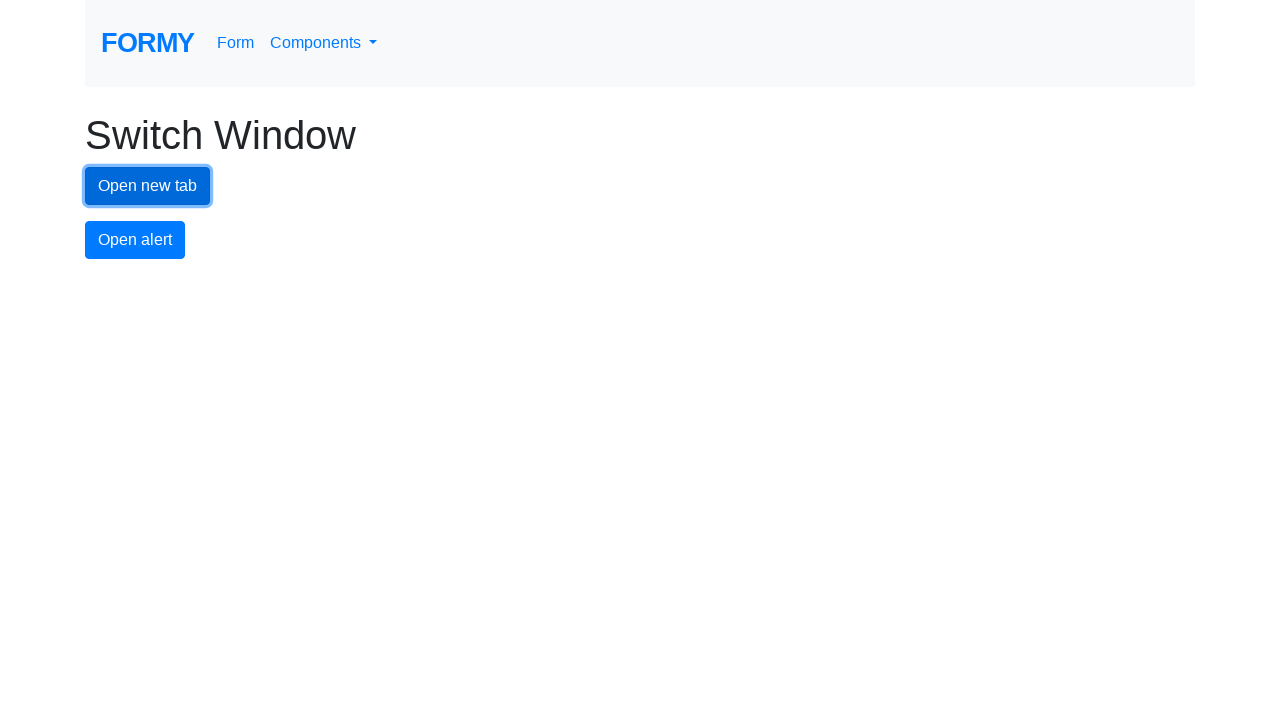

Retrieved all pages/tabs from context
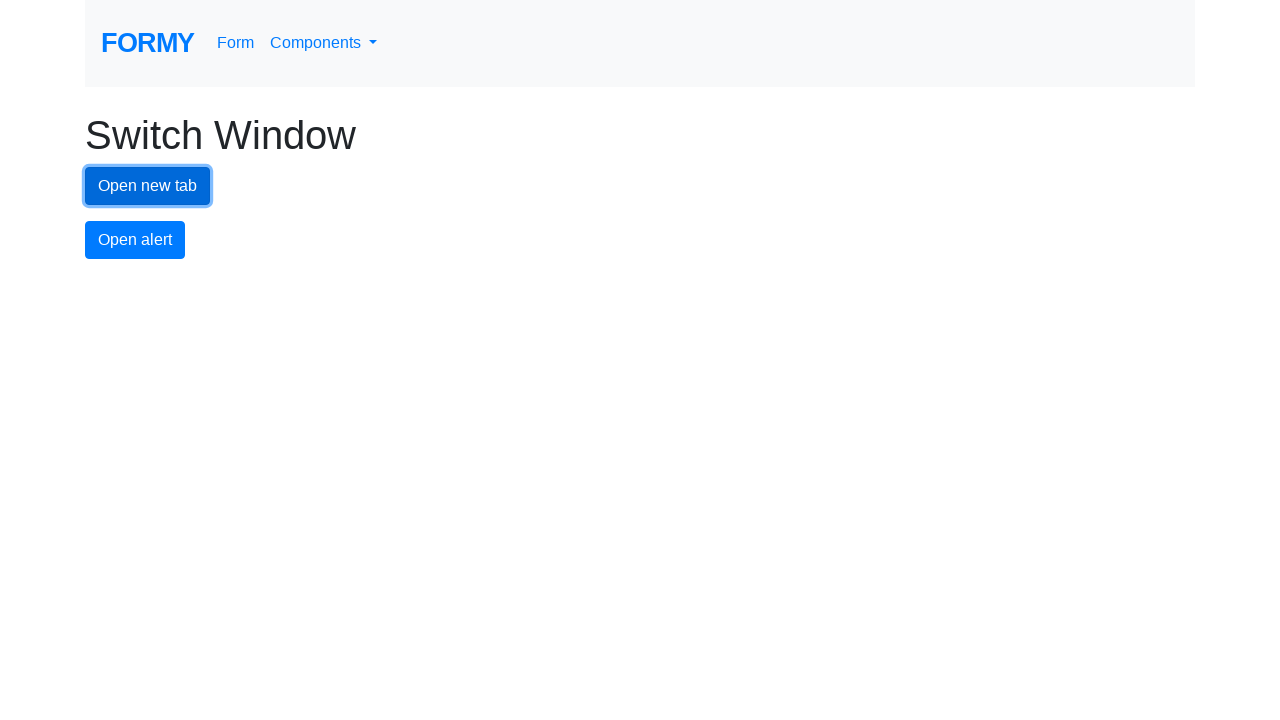

Switched to new tab (last in list)
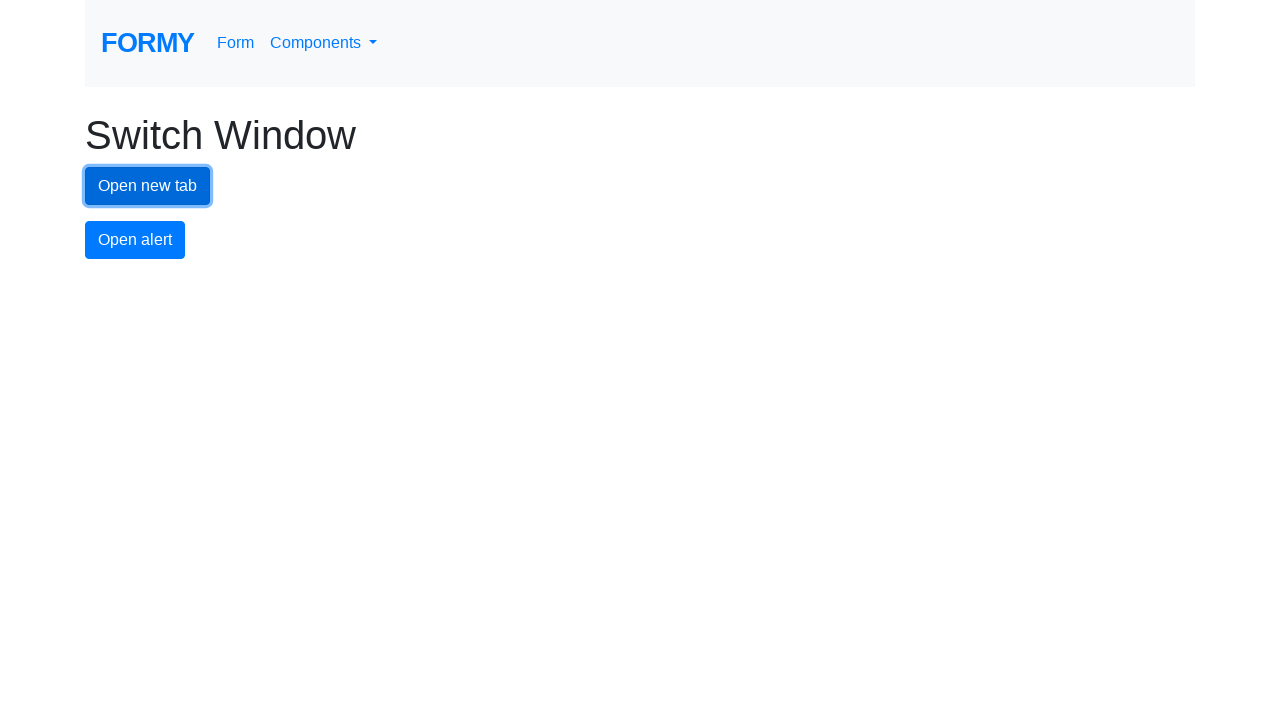

Waited for new page to load
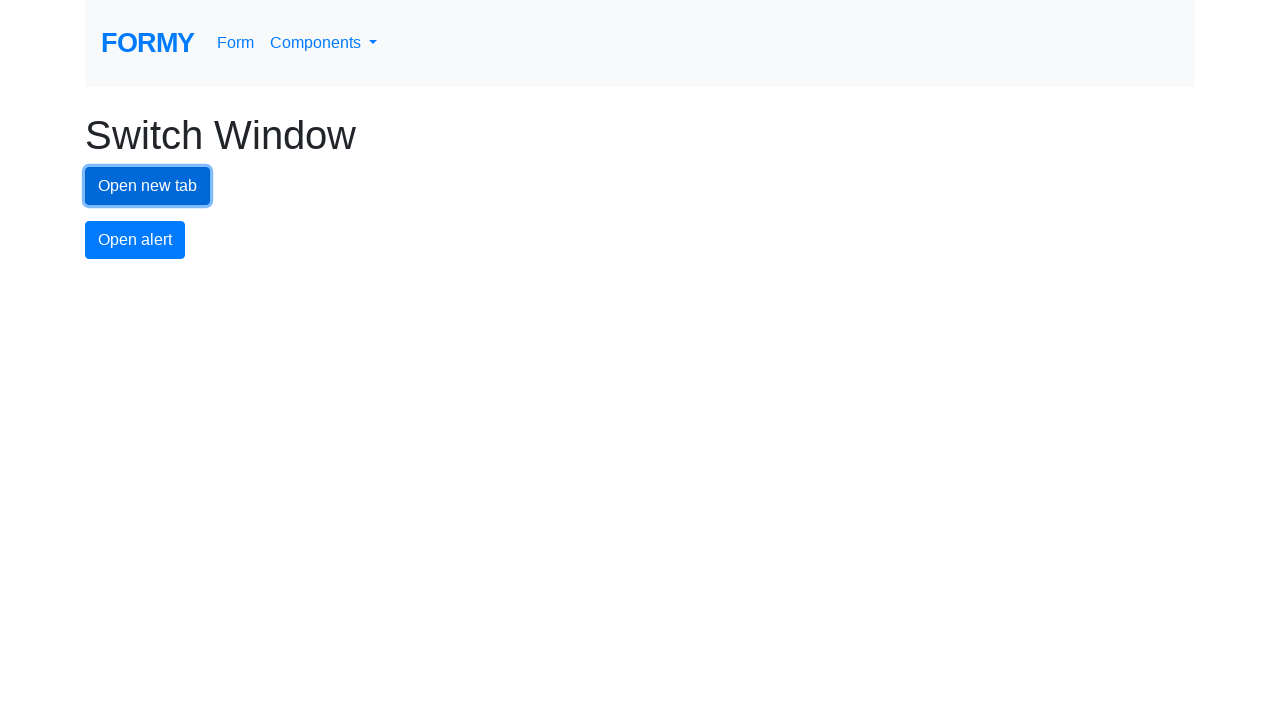

Switched back to original window/tab
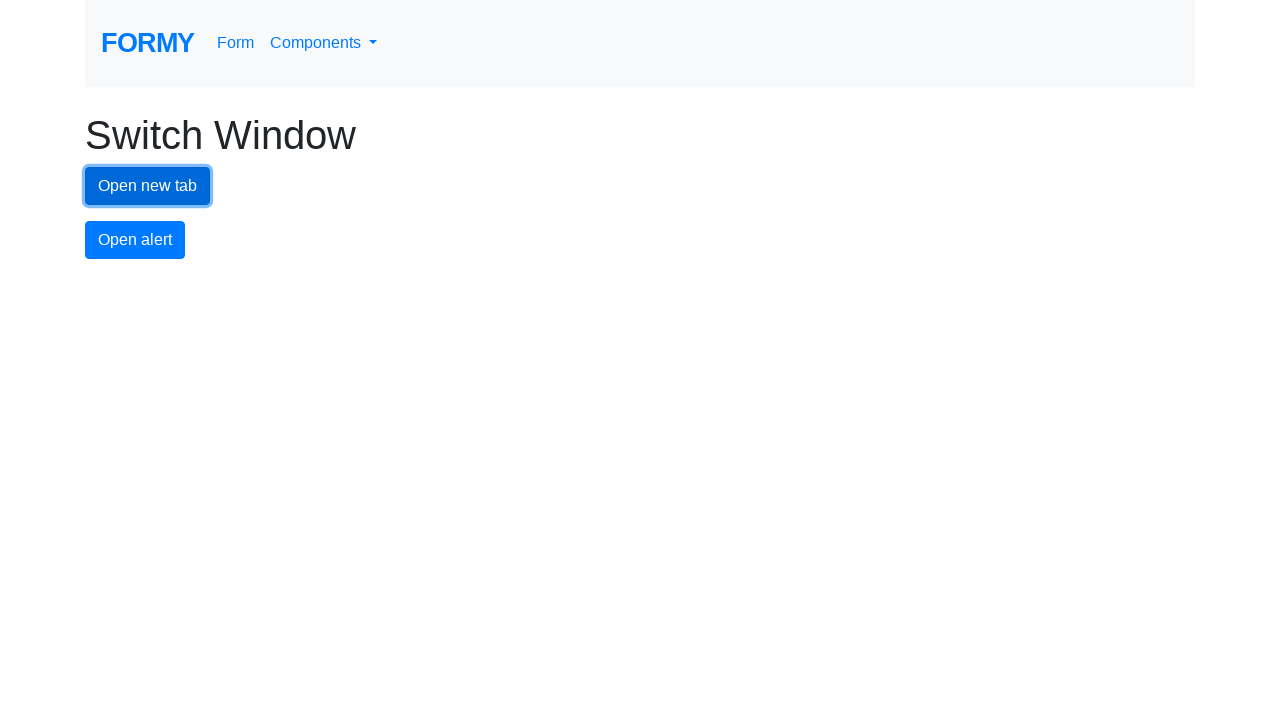

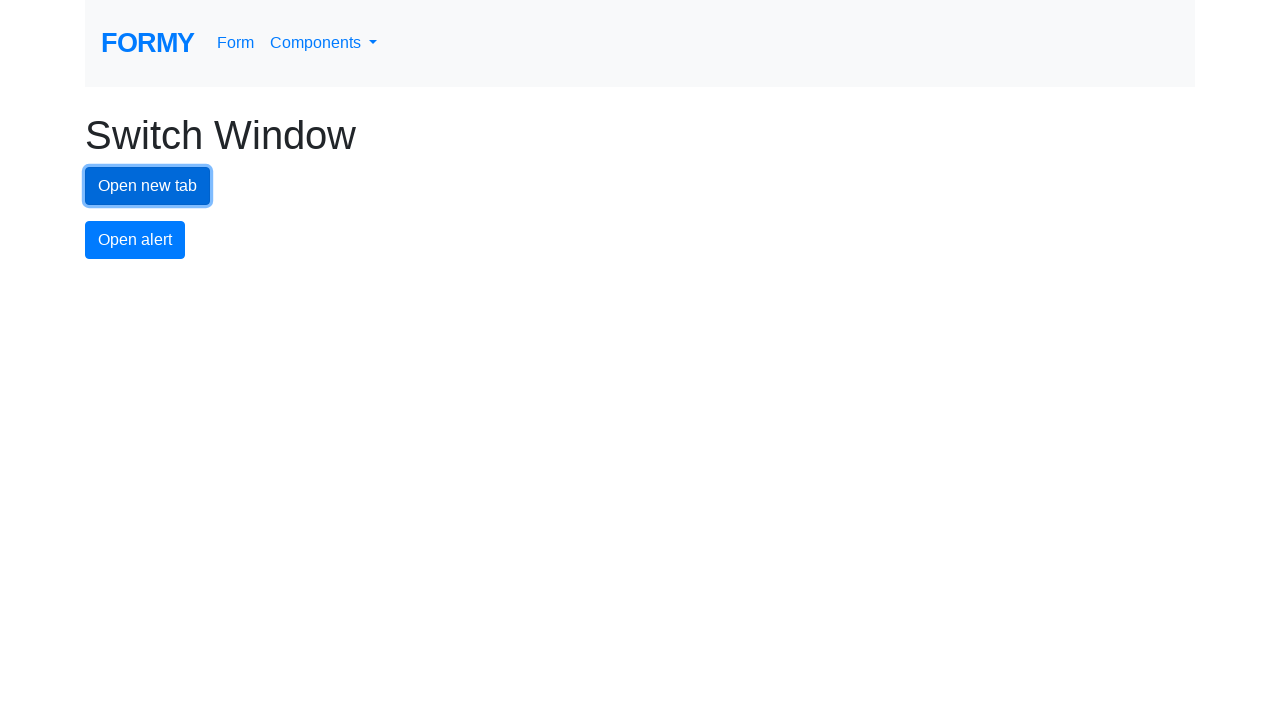